Tests JavaScript confirm dialog by clicking a button to trigger a confirm dialog and dismissing it

Starting URL: https://automationfc.github.io/basic-form/index.html

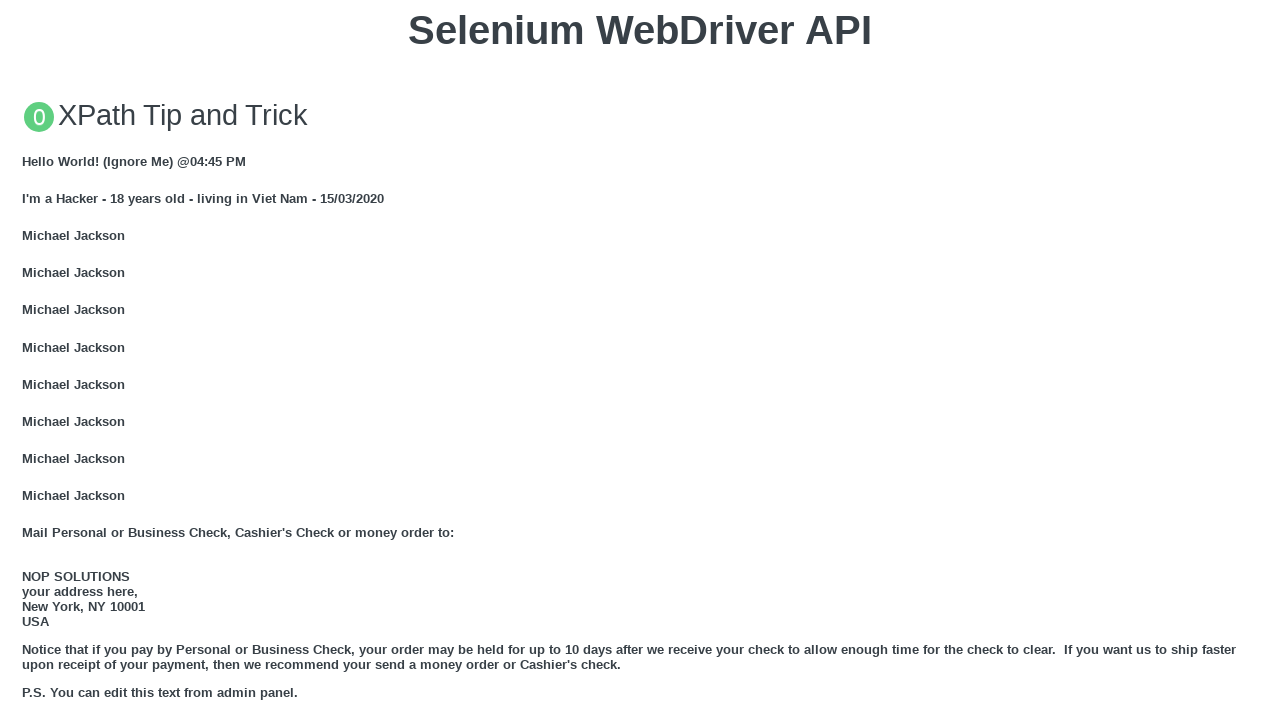

Scrolled to JS Confirm button
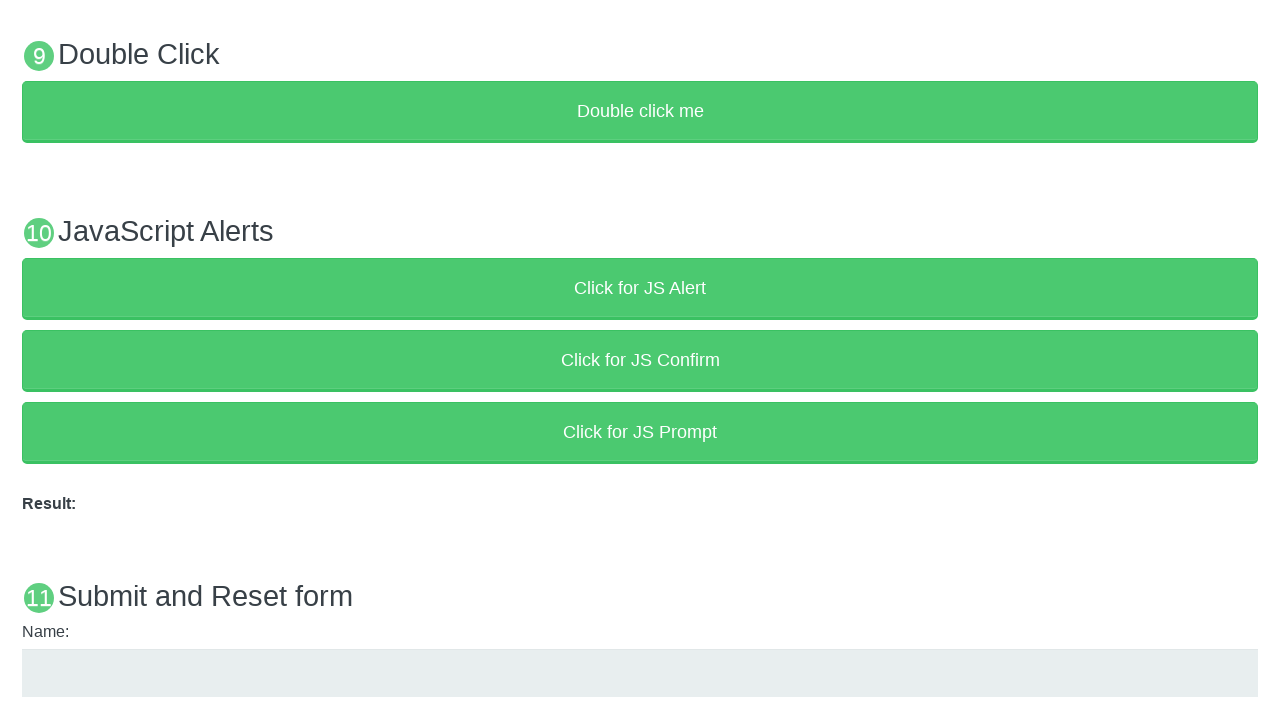

Clicked JS Confirm button to trigger confirm dialog at (640, 360) on xpath=//button[text()='Click for JS Confirm']
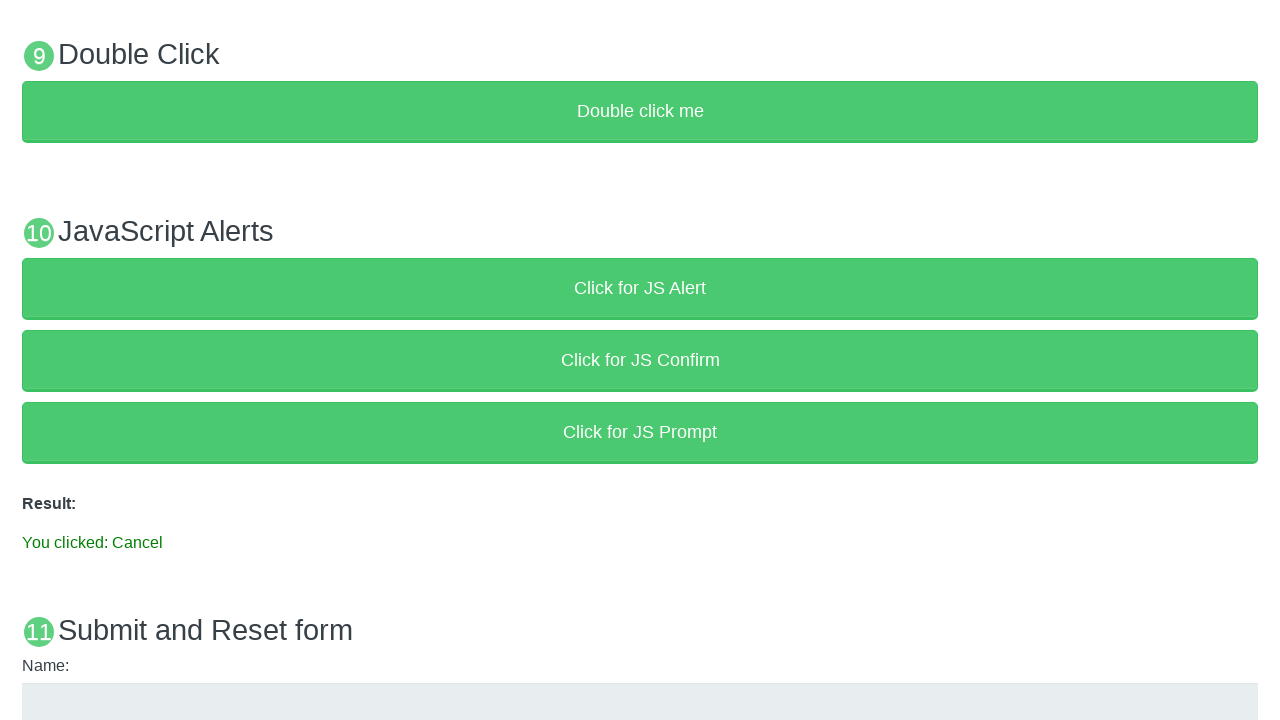

Set up dialog handler to dismiss confirm dialog
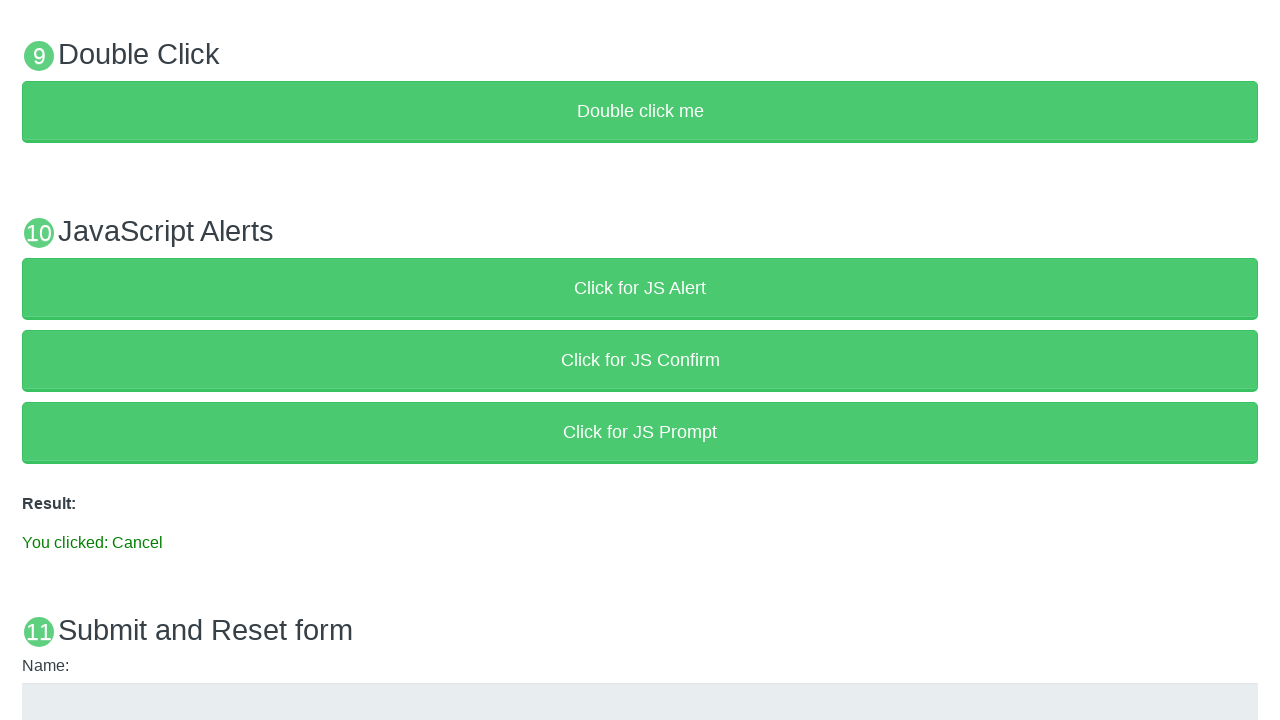

Verified result text shows 'You clicked: Cancel'
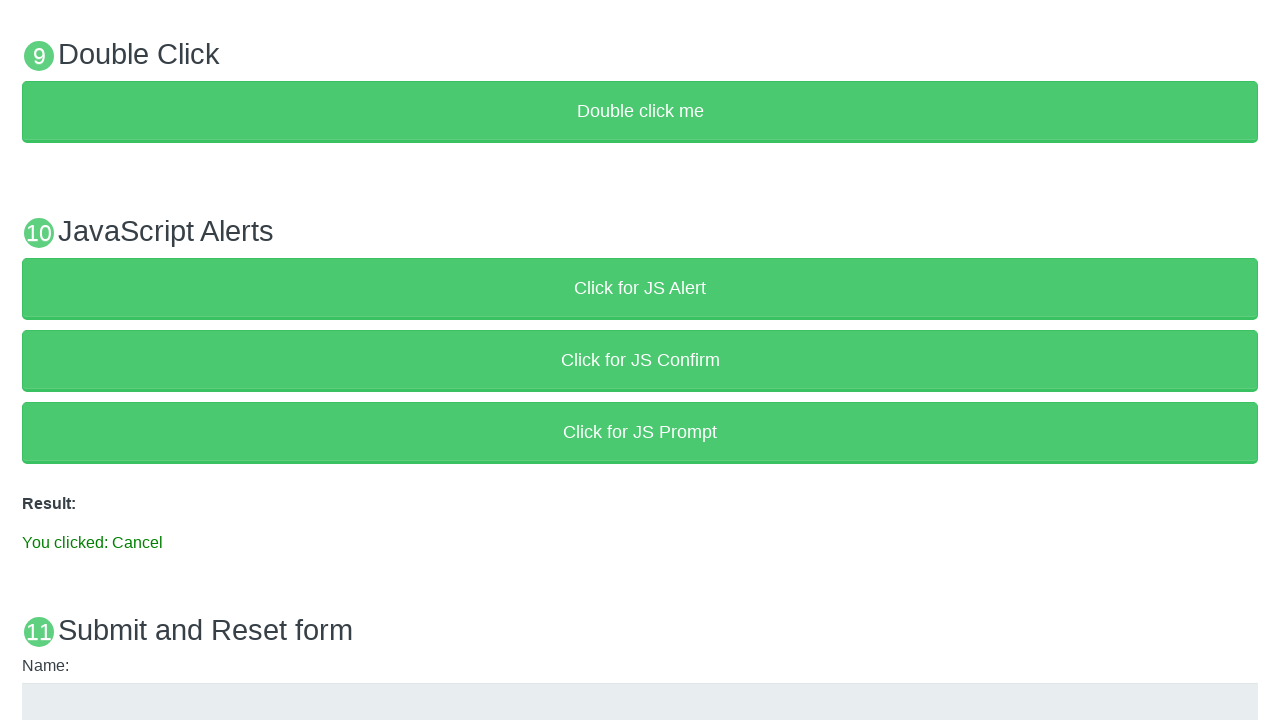

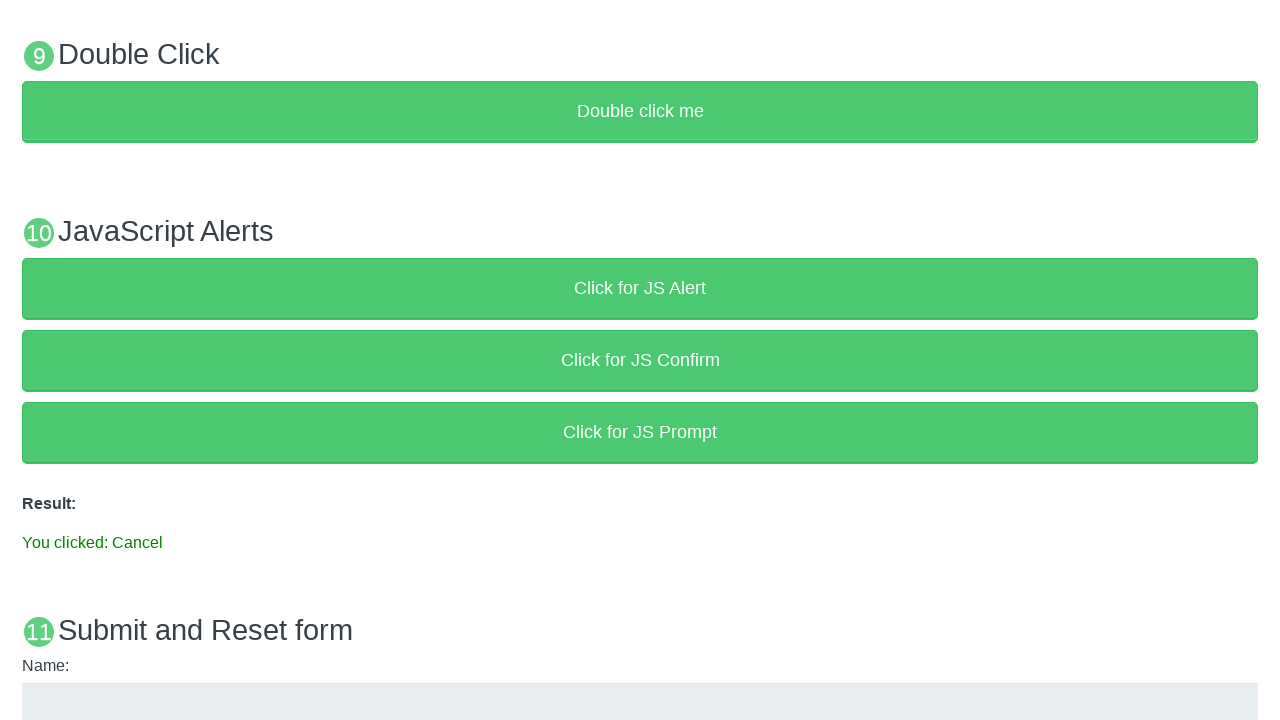